Tests tooltip functionality by navigating to popups page, clicking on the tooltip element, and verifying the tooltip text "Cool text" is displayed.

Starting URL: https://practice-automation.com/

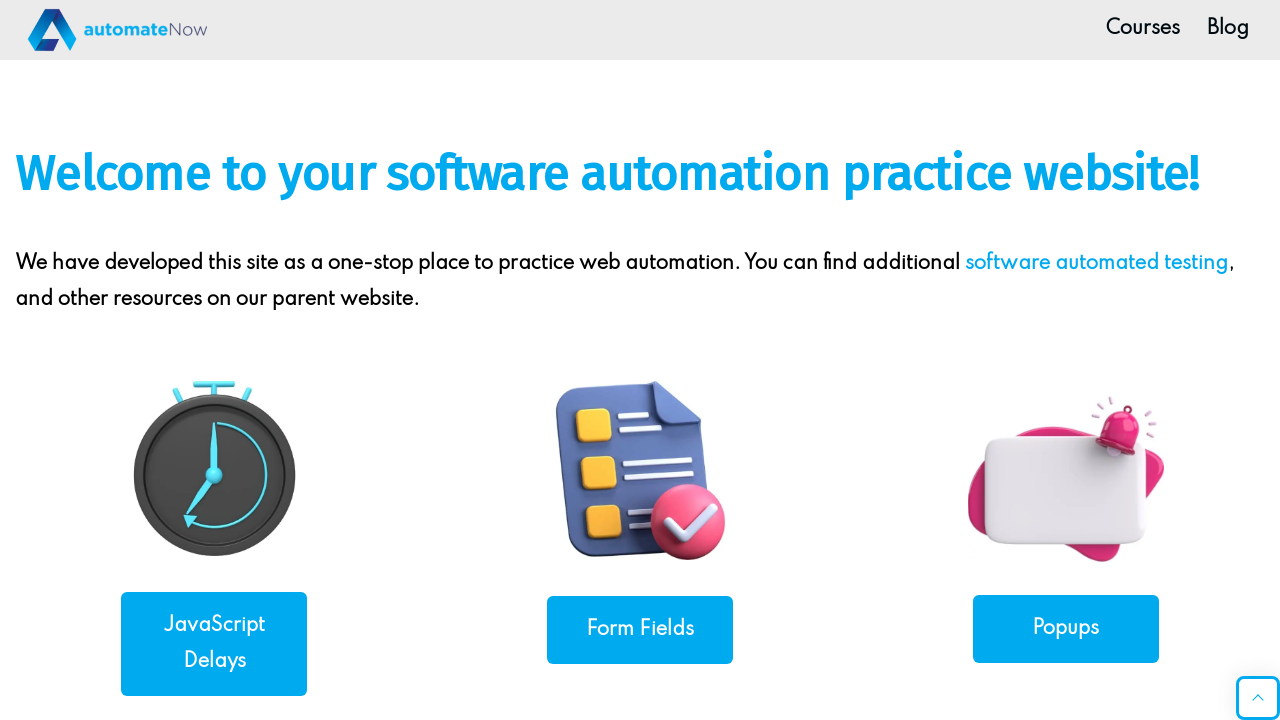

Clicked on Popups link to navigate to popups page at (1066, 628) on xpath=//a[contains(@href, 'popups')]
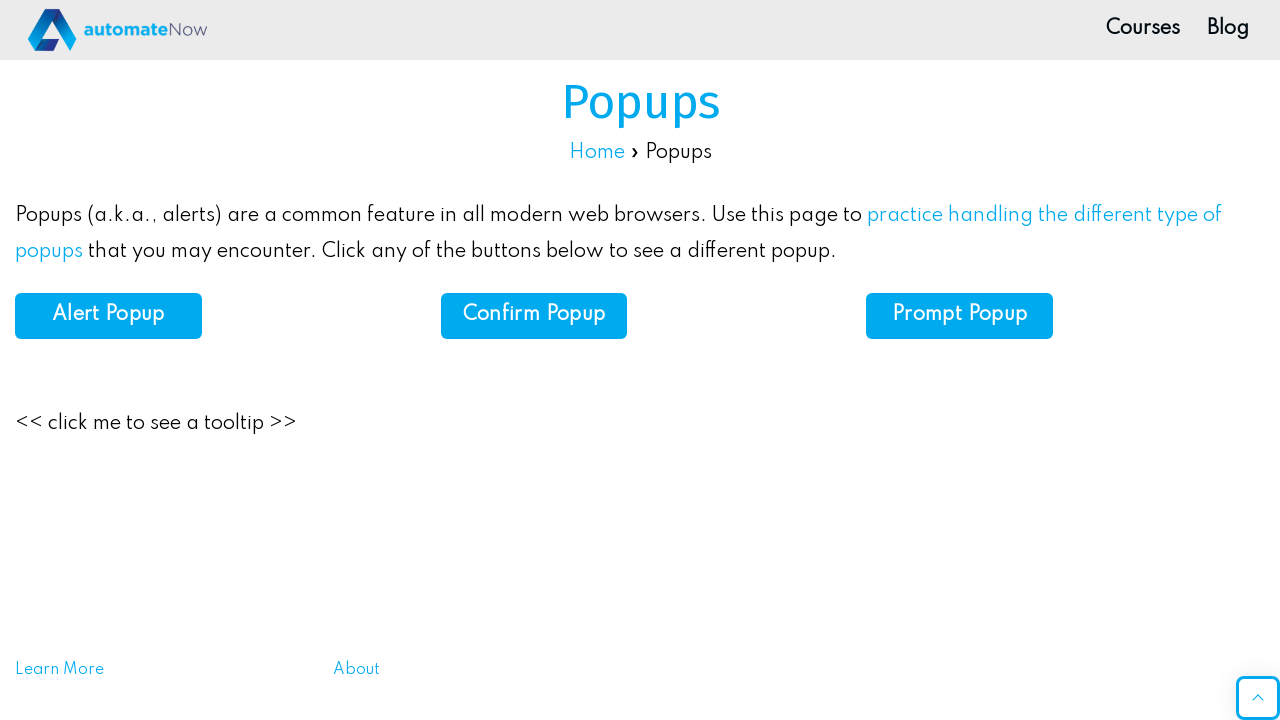

Navigated to popups page successfully
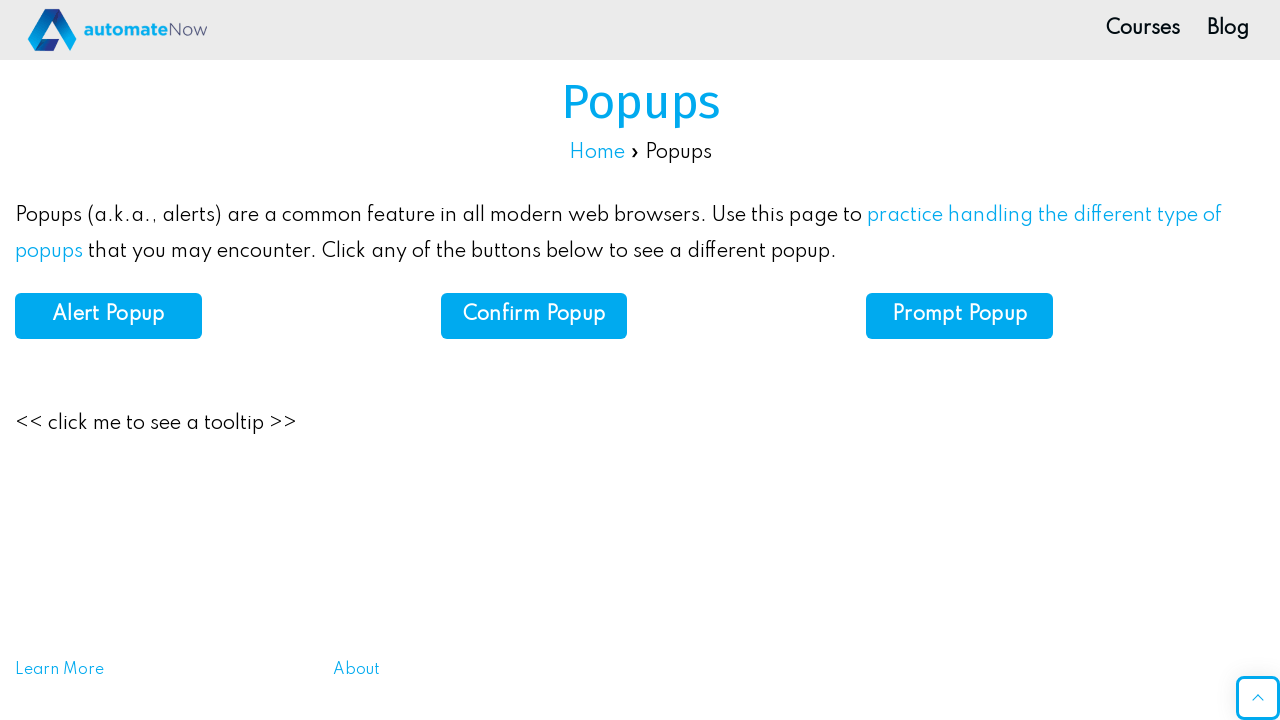

Clicked on the tooltip container element at (156, 424) on xpath=//*[@id='post-1055']/div/div[5]
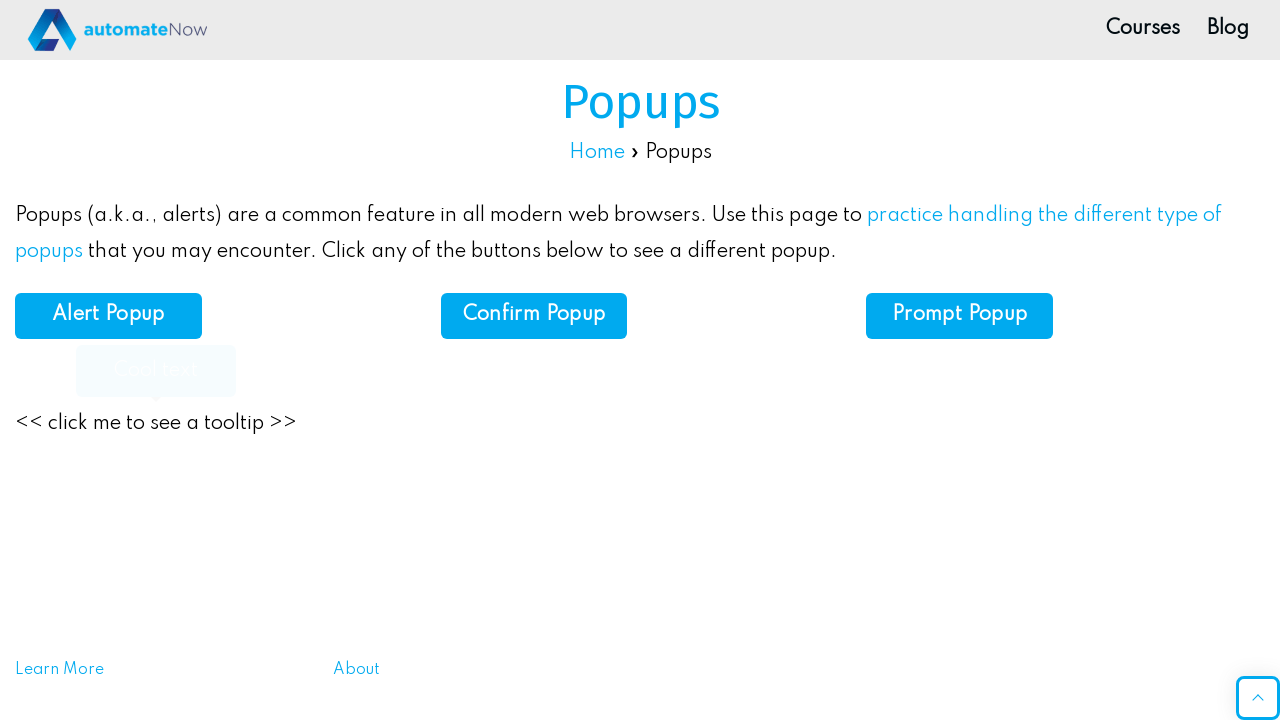

Tooltip text with 'show' class is now visible displaying 'Cool text'
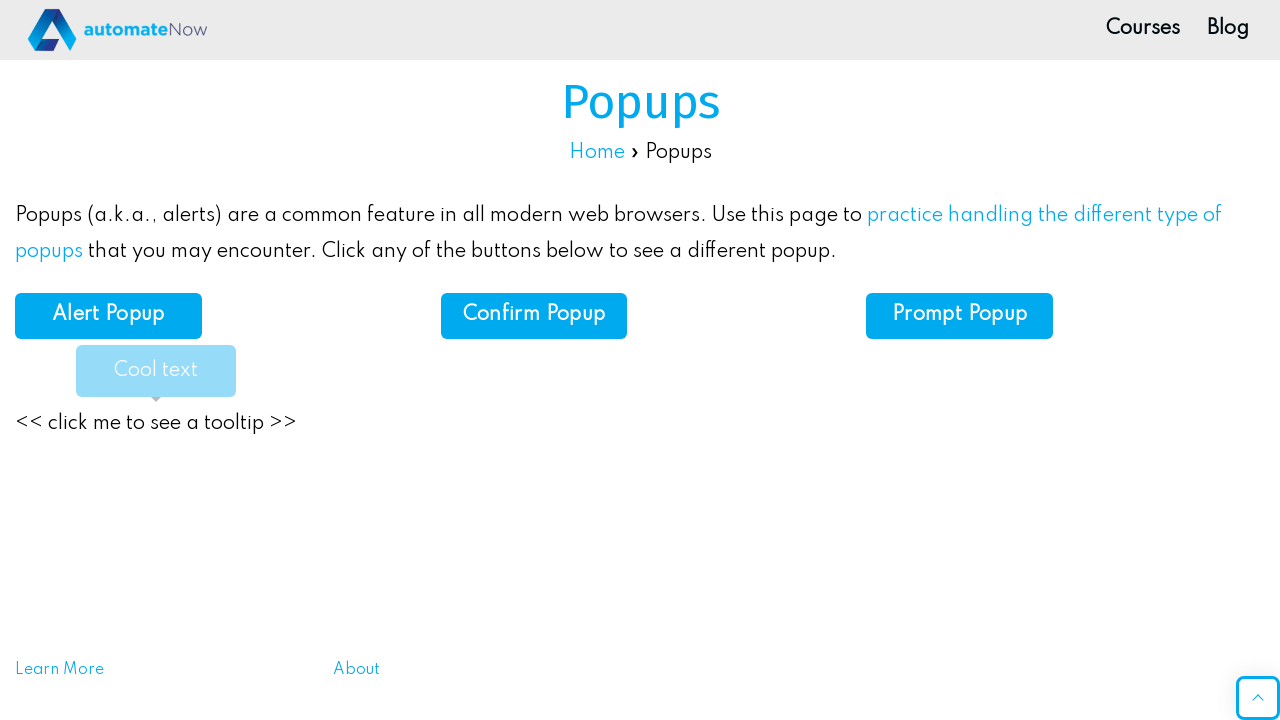

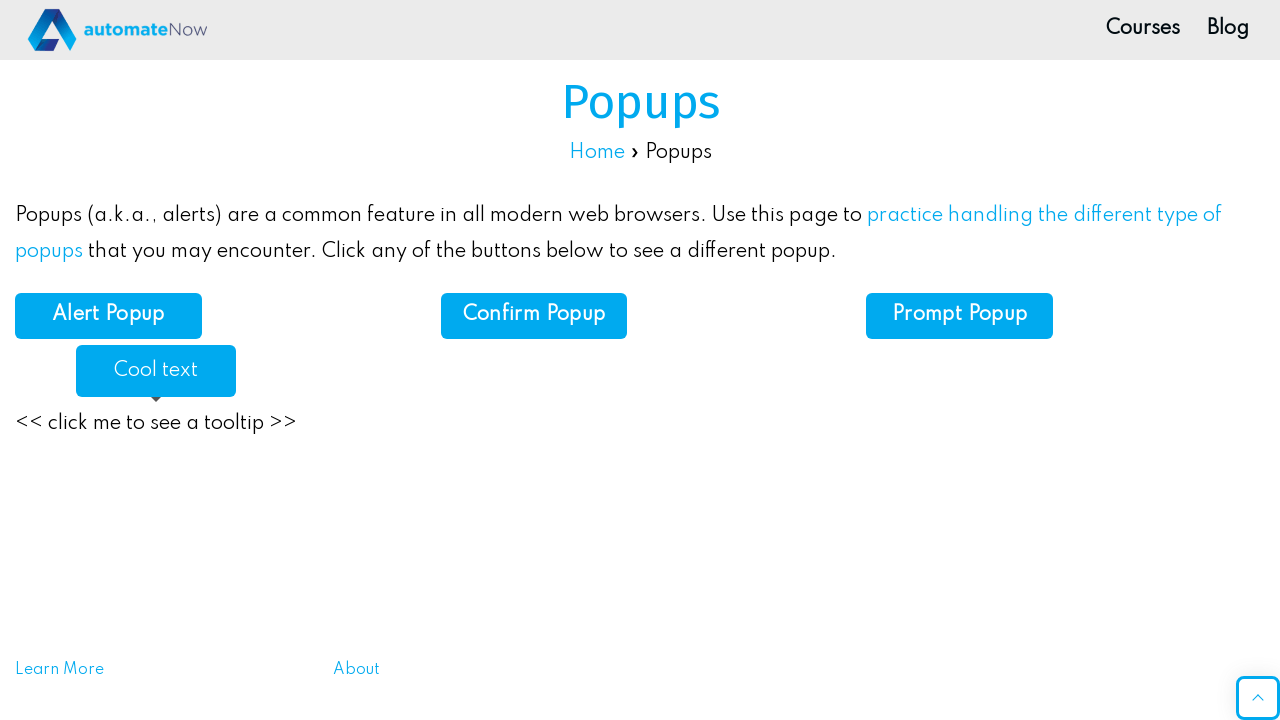